Tests editing a todo item by double-clicking, modifying text, and pressing Enter

Starting URL: https://demo.playwright.dev/todomvc

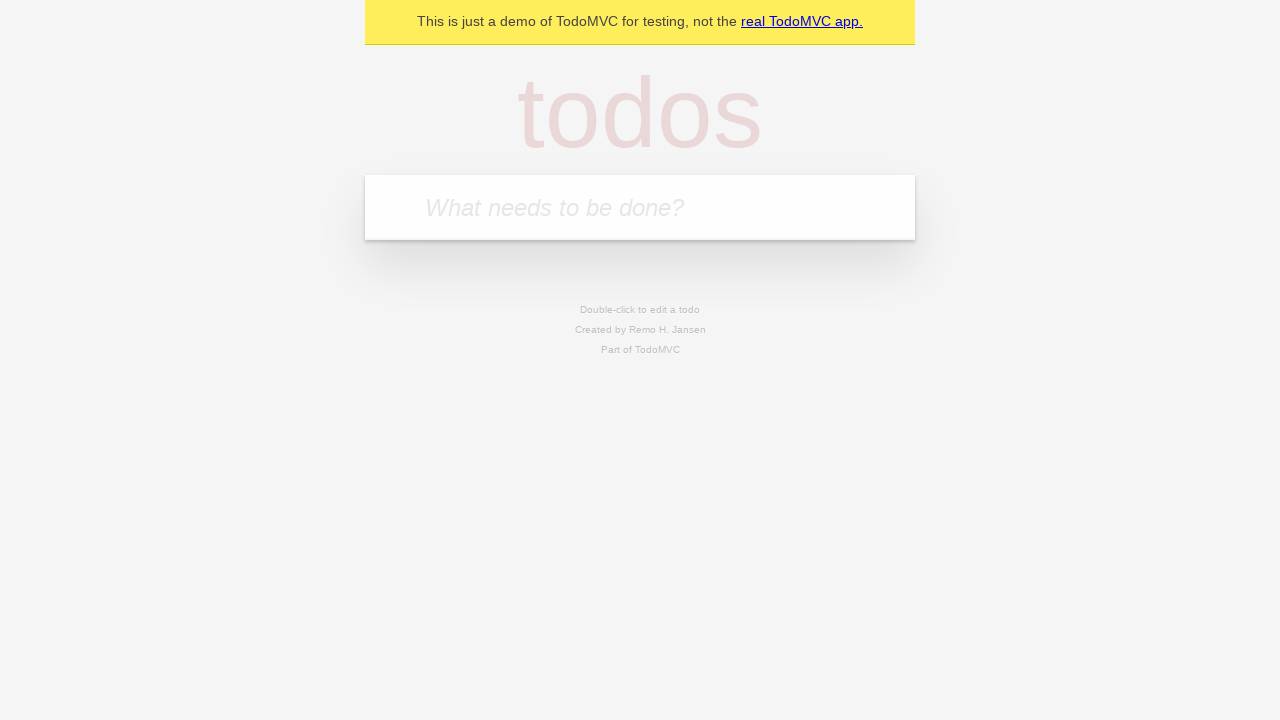

Filled first todo input with 'buy some cheese' on internal:attr=[placeholder="What needs to be done?"i]
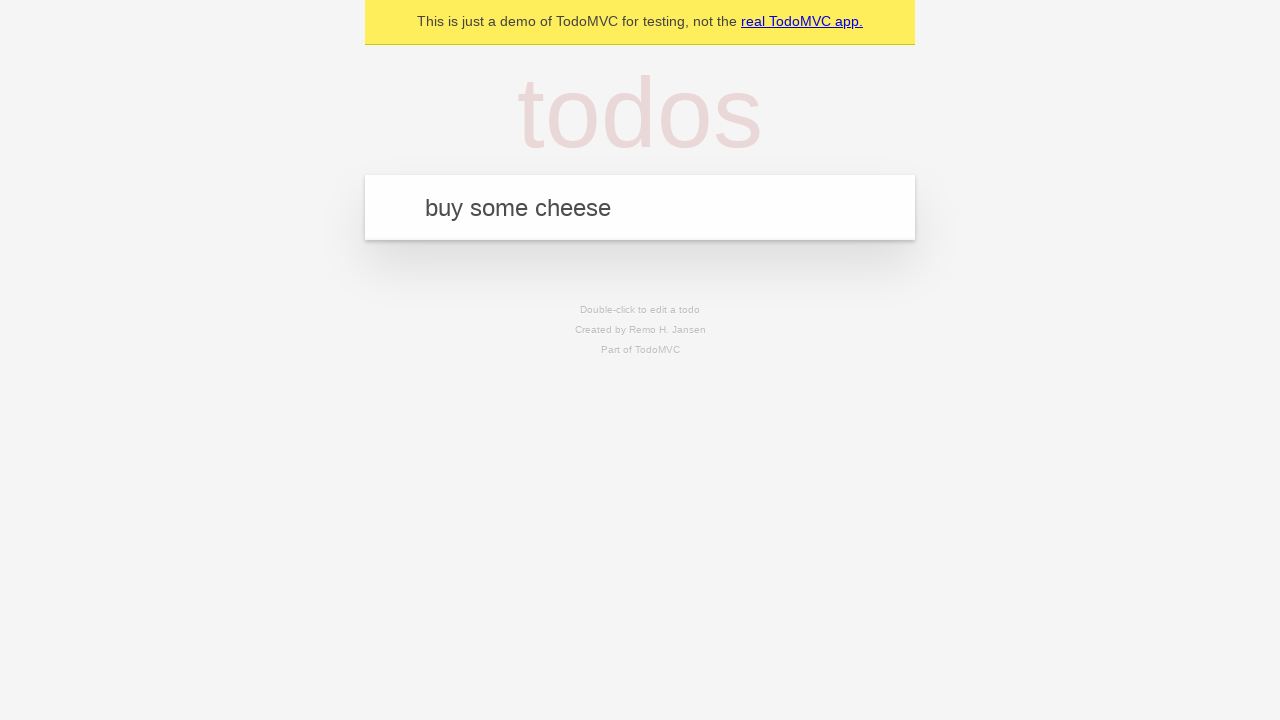

Pressed Enter to create first todo item on internal:attr=[placeholder="What needs to be done?"i]
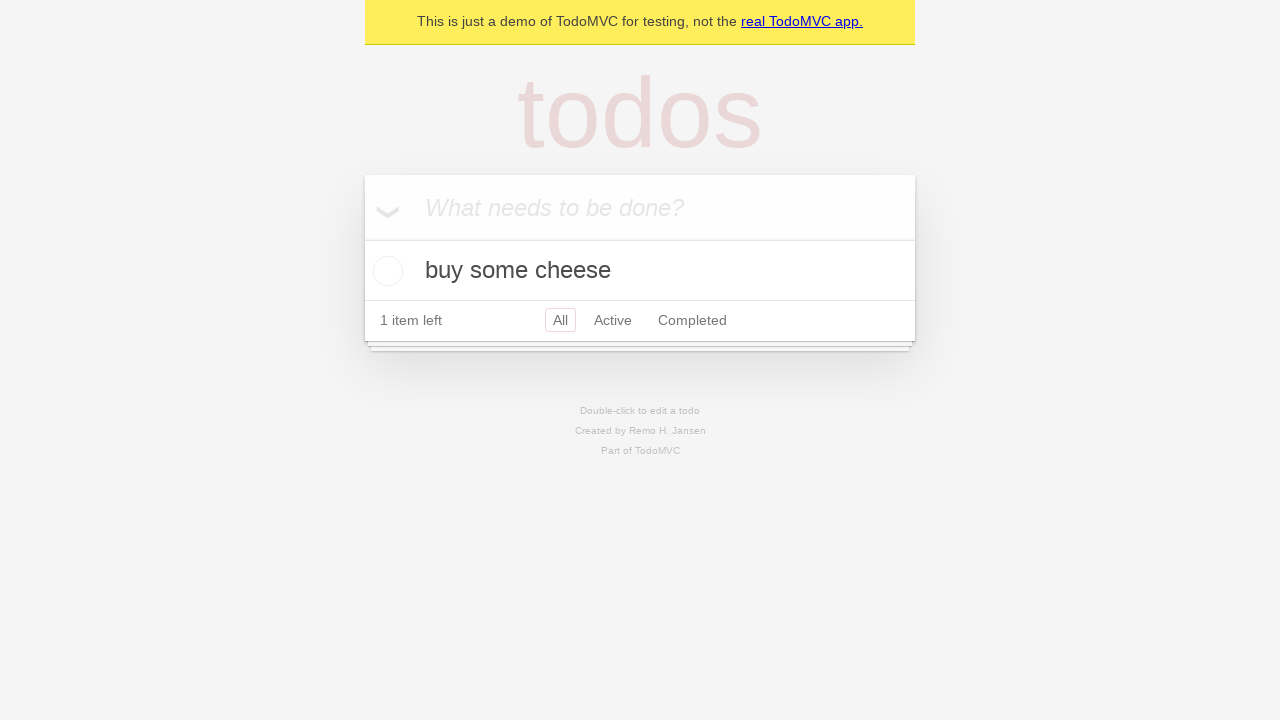

Filled second todo input with 'feed the cat' on internal:attr=[placeholder="What needs to be done?"i]
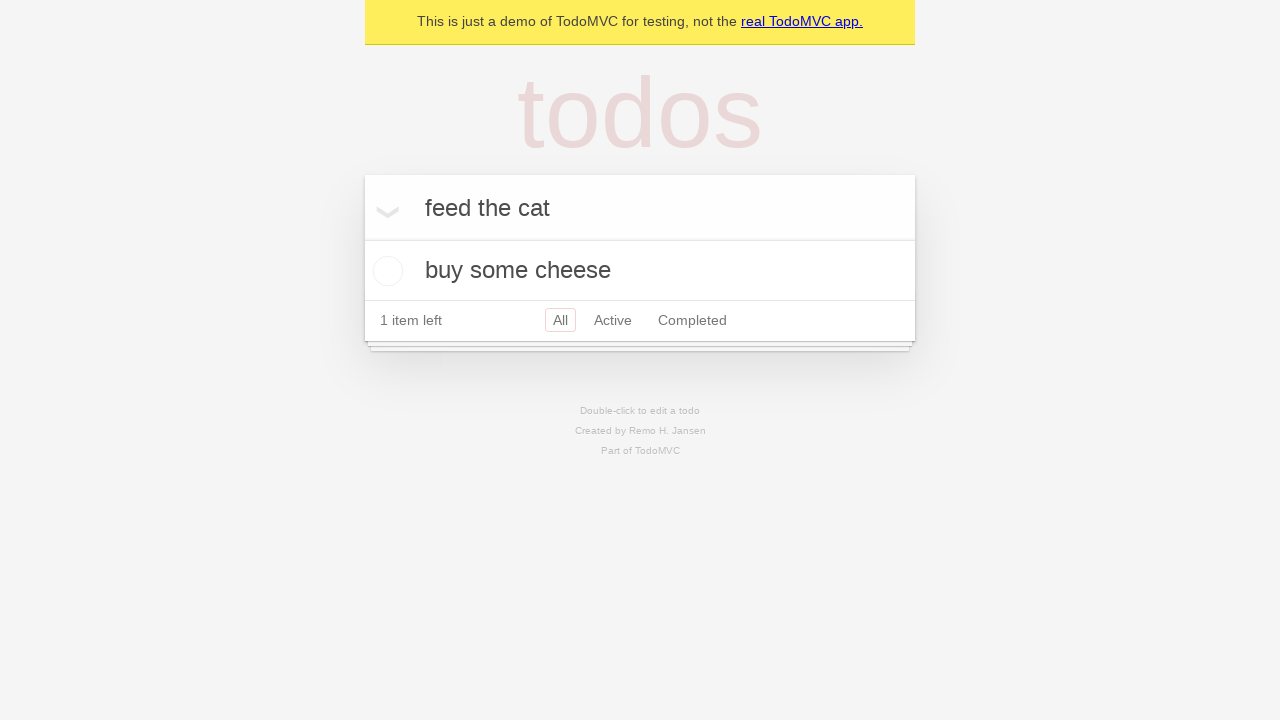

Pressed Enter to create second todo item on internal:attr=[placeholder="What needs to be done?"i]
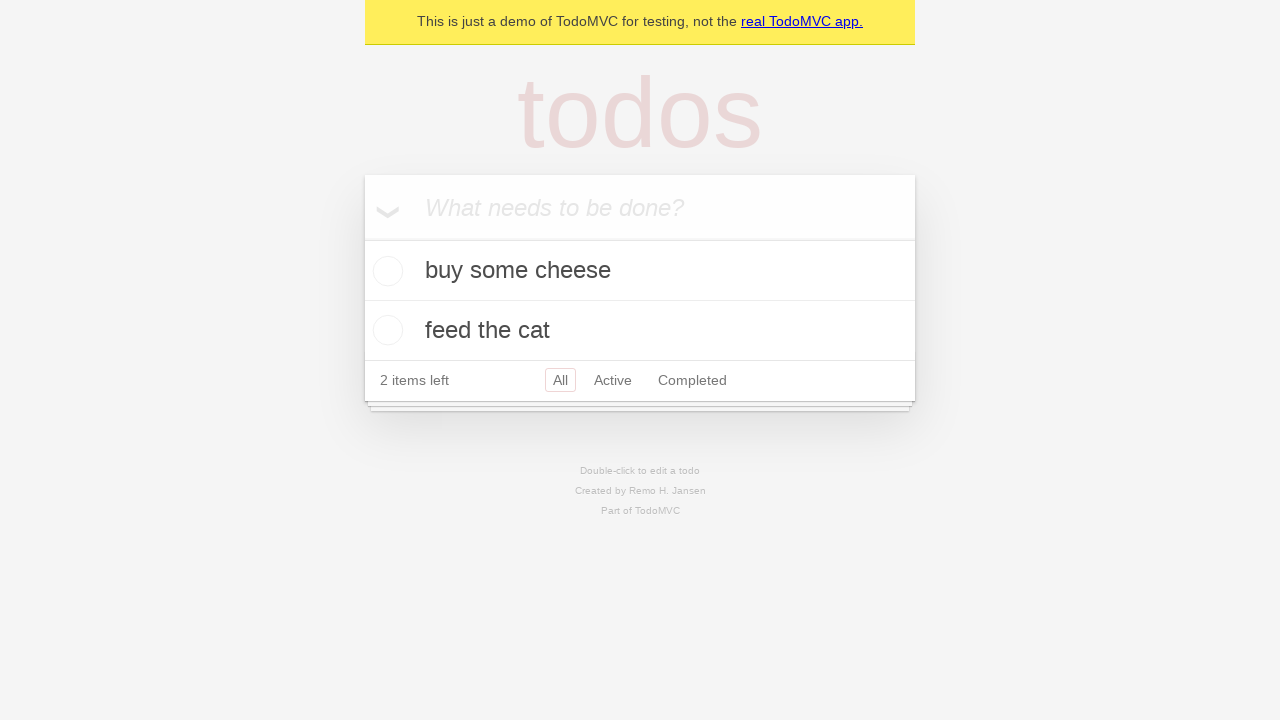

Filled third todo input with 'book a doctors appointment' on internal:attr=[placeholder="What needs to be done?"i]
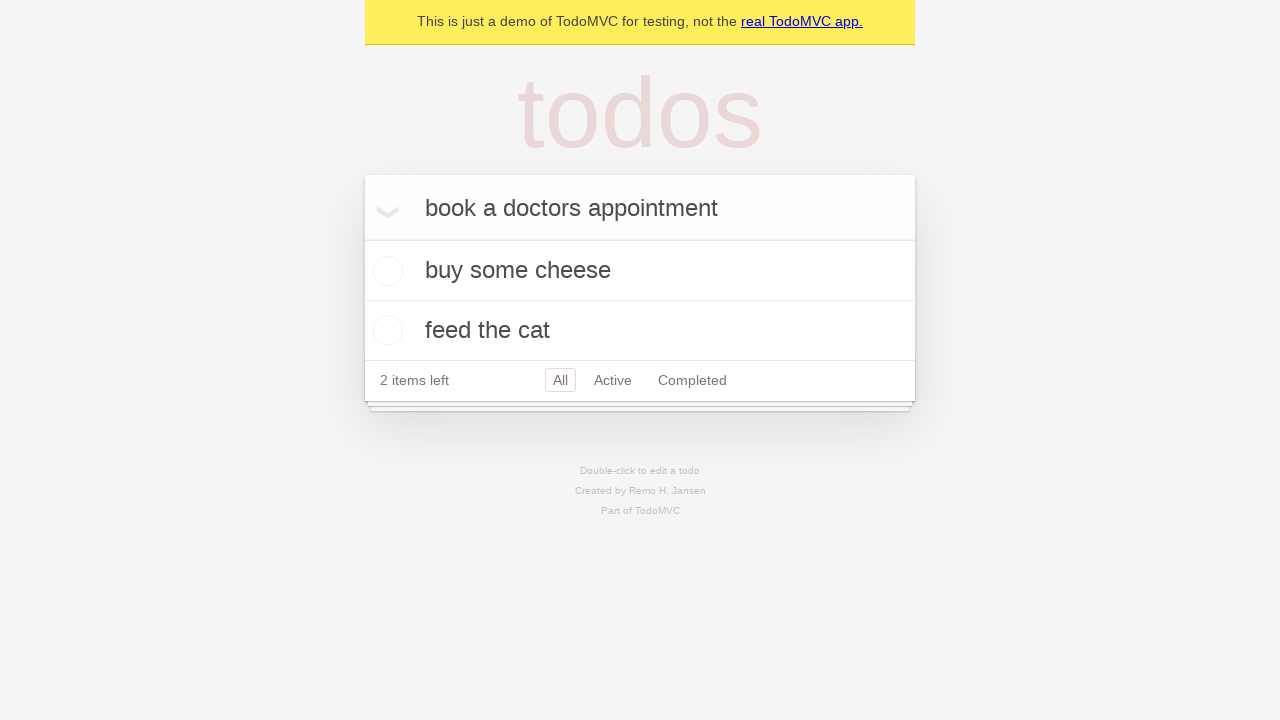

Pressed Enter to create third todo item on internal:attr=[placeholder="What needs to be done?"i]
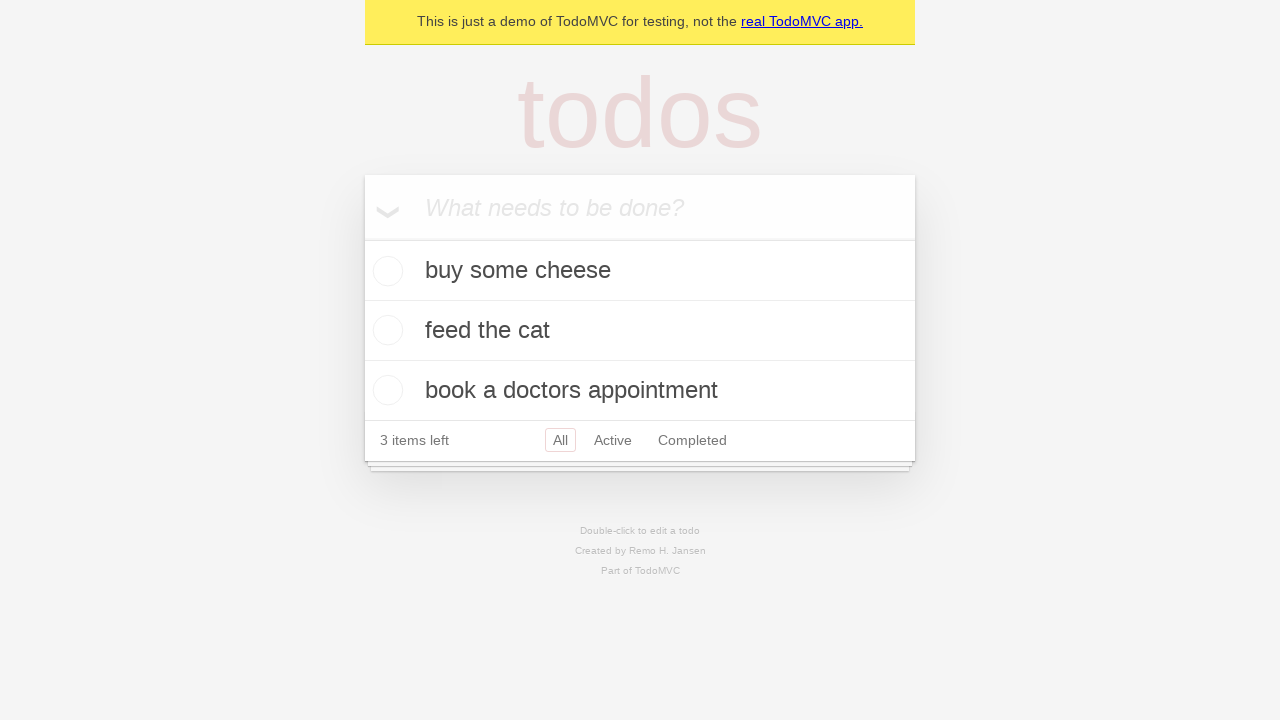

Located all todo items
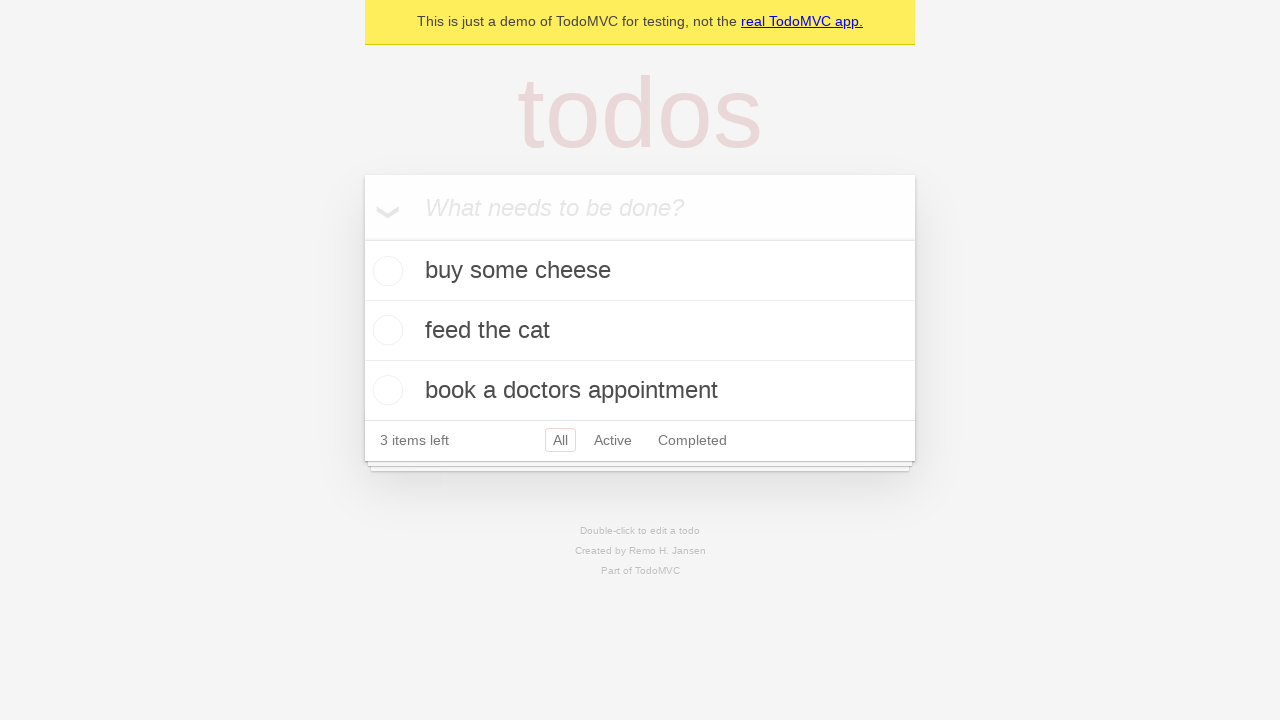

Selected second todo item
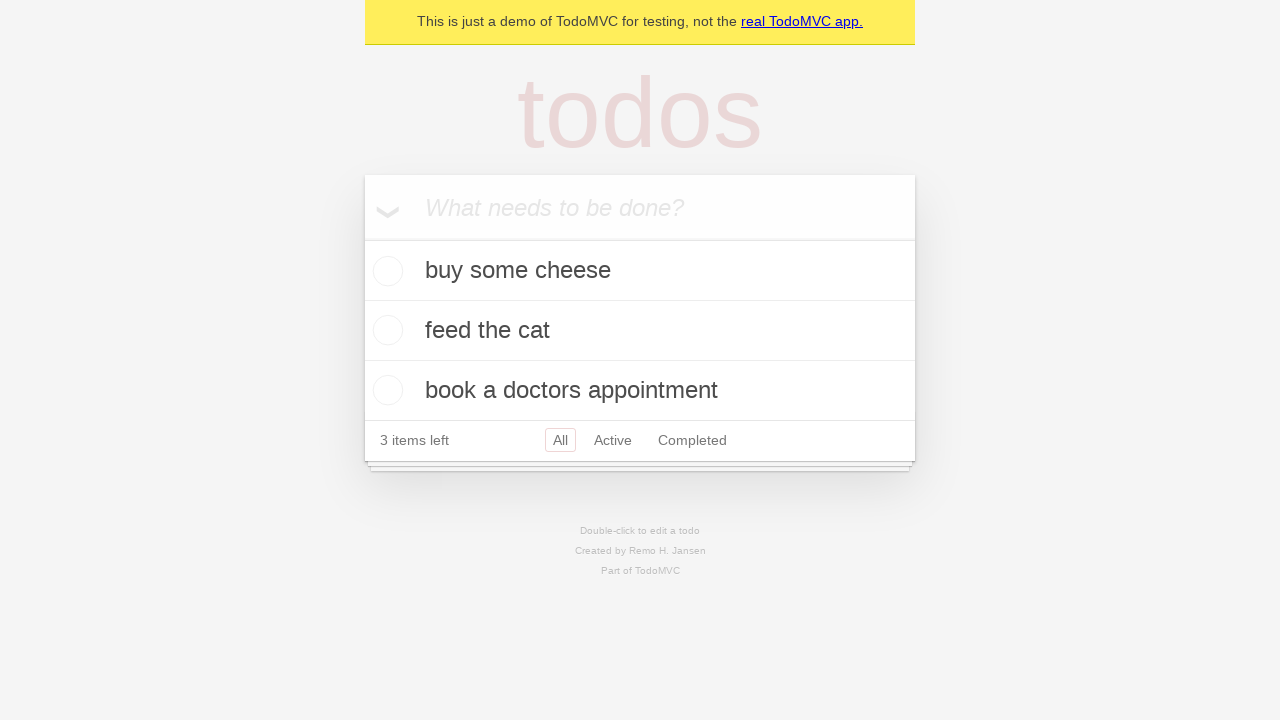

Double-clicked second todo item to enter edit mode at (640, 331) on internal:testid=[data-testid="todo-item"s] >> nth=1
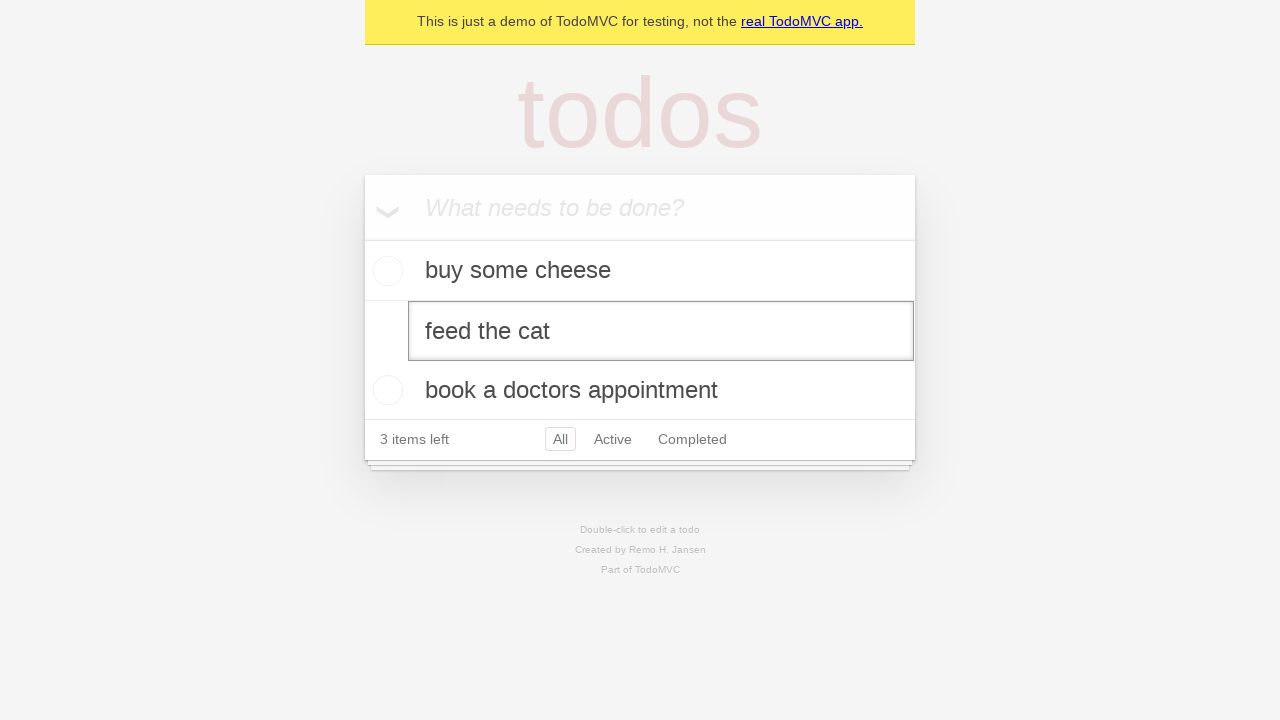

Filled edit textbox with 'buy some sausages' on internal:testid=[data-testid="todo-item"s] >> nth=1 >> internal:role=textbox[nam
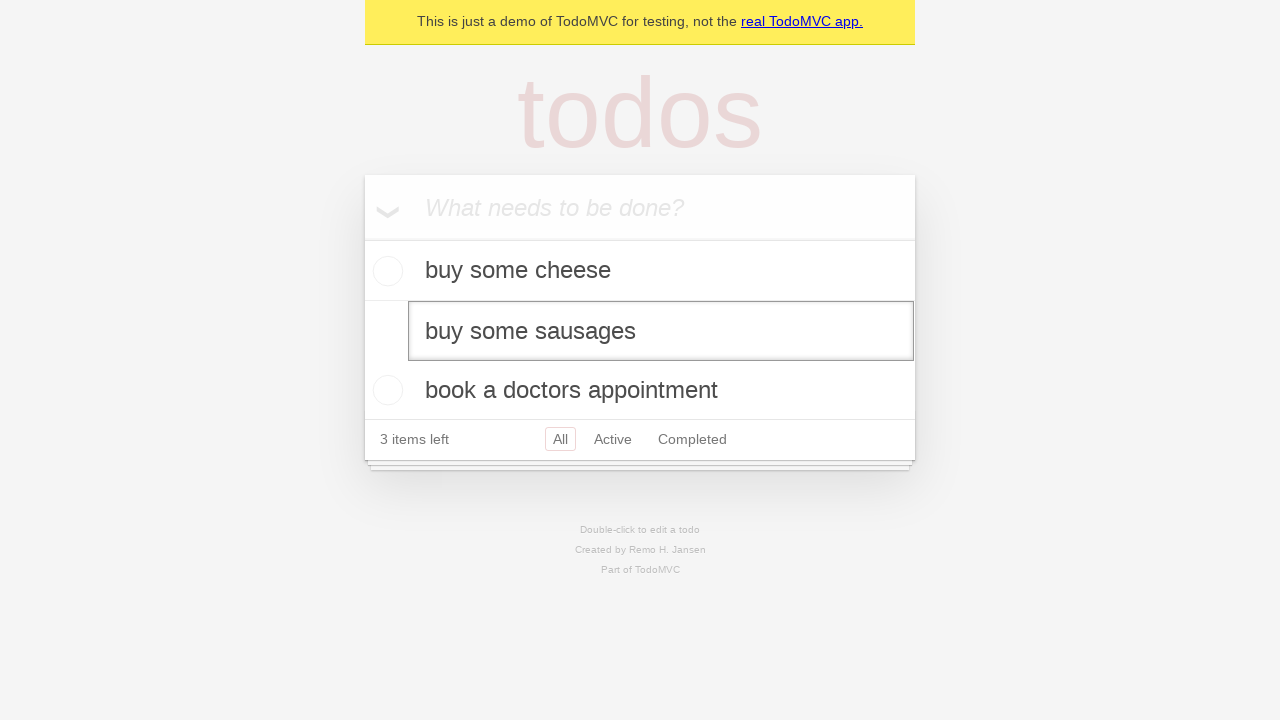

Pressed Enter to save the edited todo item on internal:testid=[data-testid="todo-item"s] >> nth=1 >> internal:role=textbox[nam
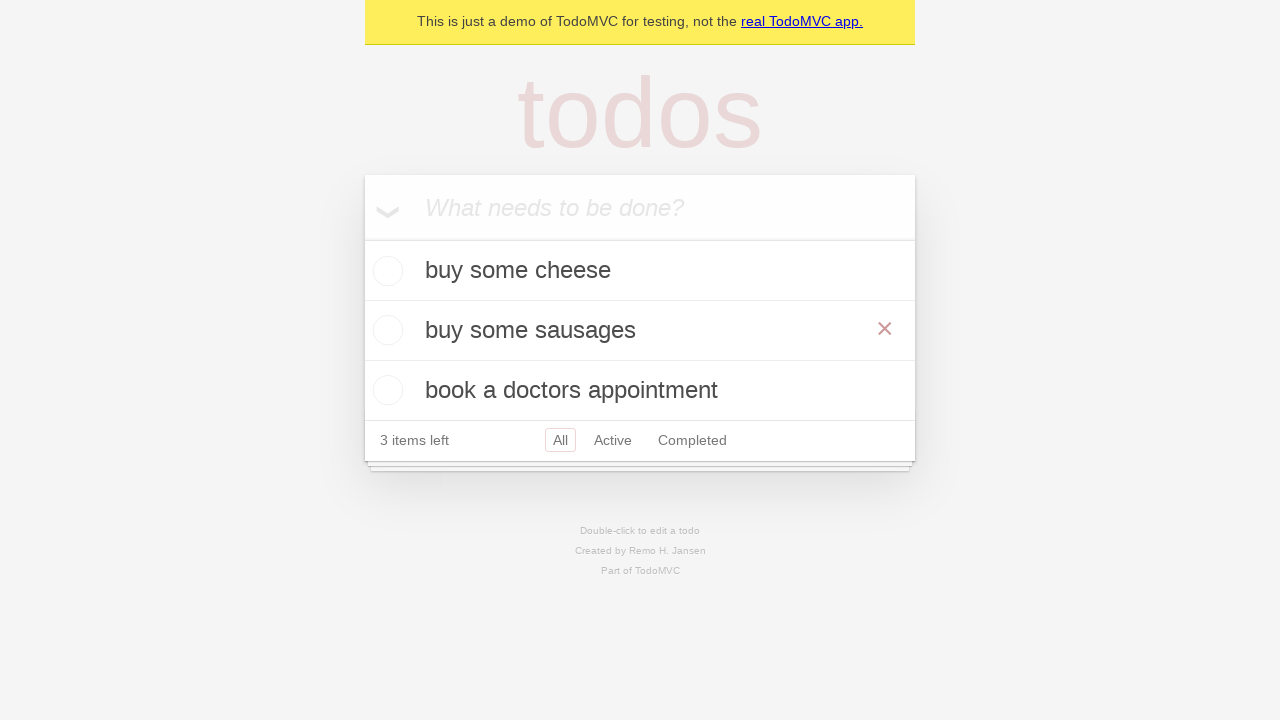

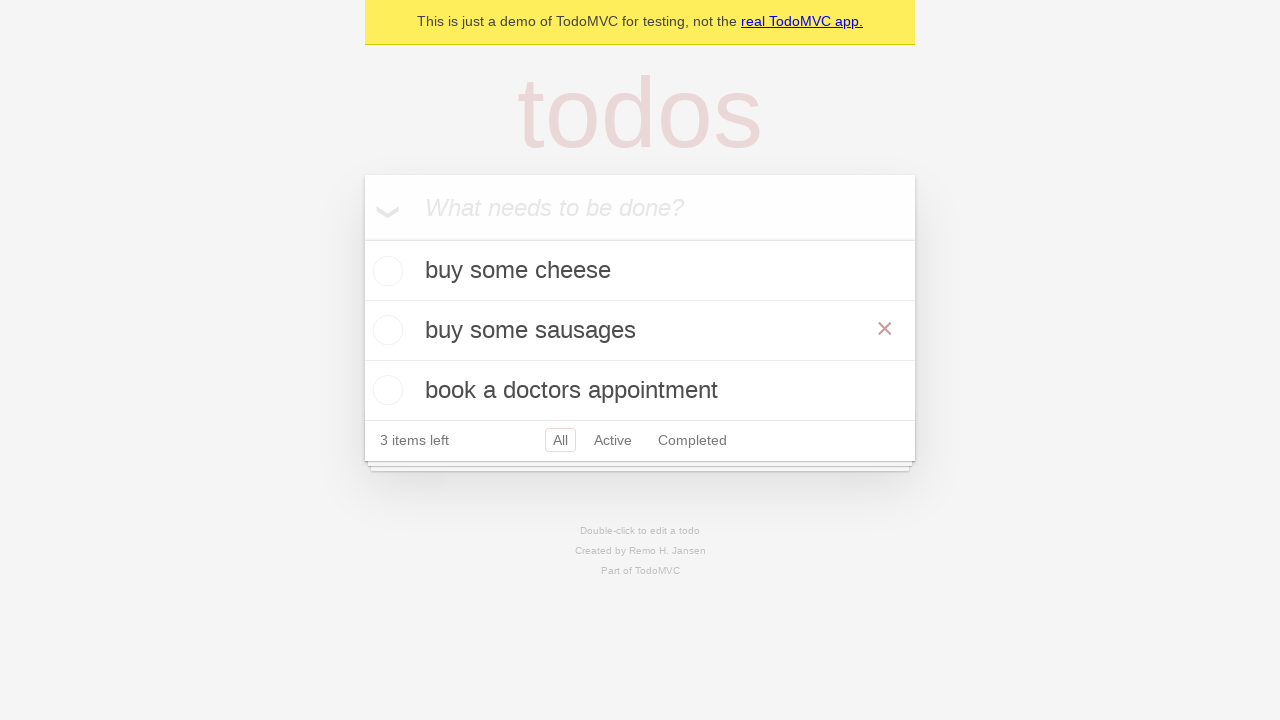